Tests filtering to display only completed todo items

Starting URL: https://demo.playwright.dev/todomvc

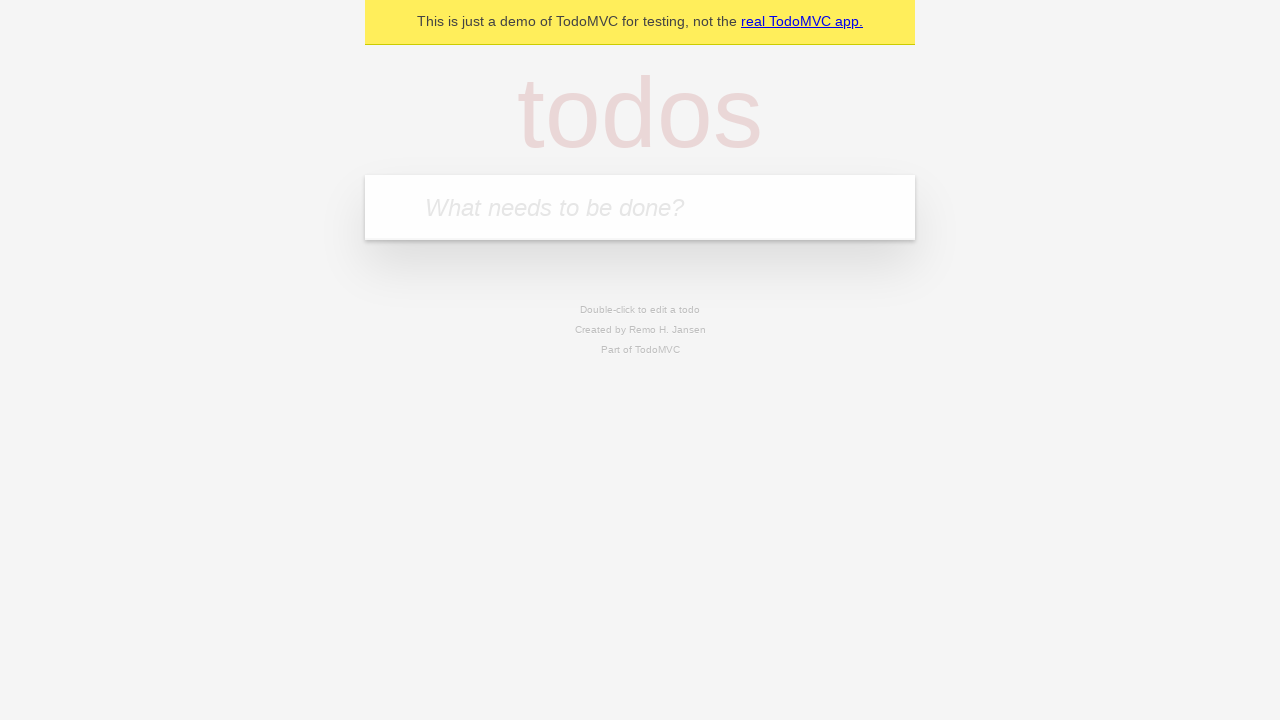

Filled todo input with 'buy some cheese' on internal:attr=[placeholder="What needs to be done?"i]
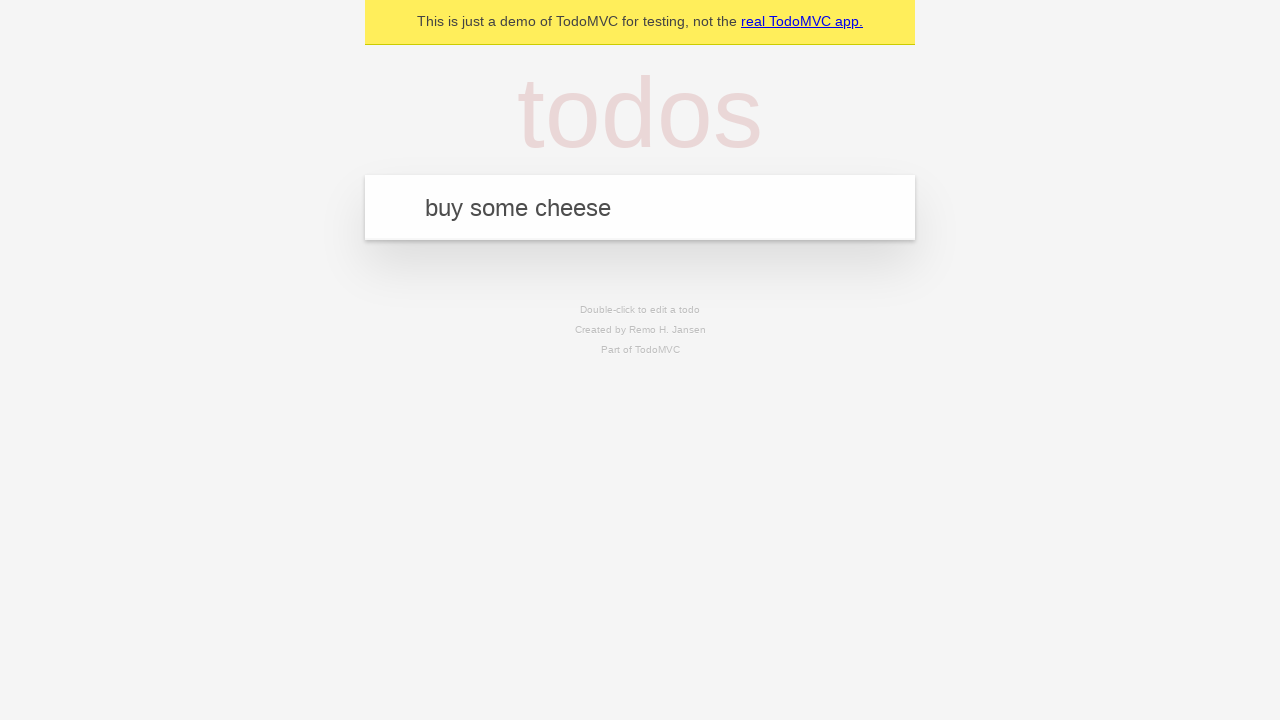

Pressed Enter to add first todo item on internal:attr=[placeholder="What needs to be done?"i]
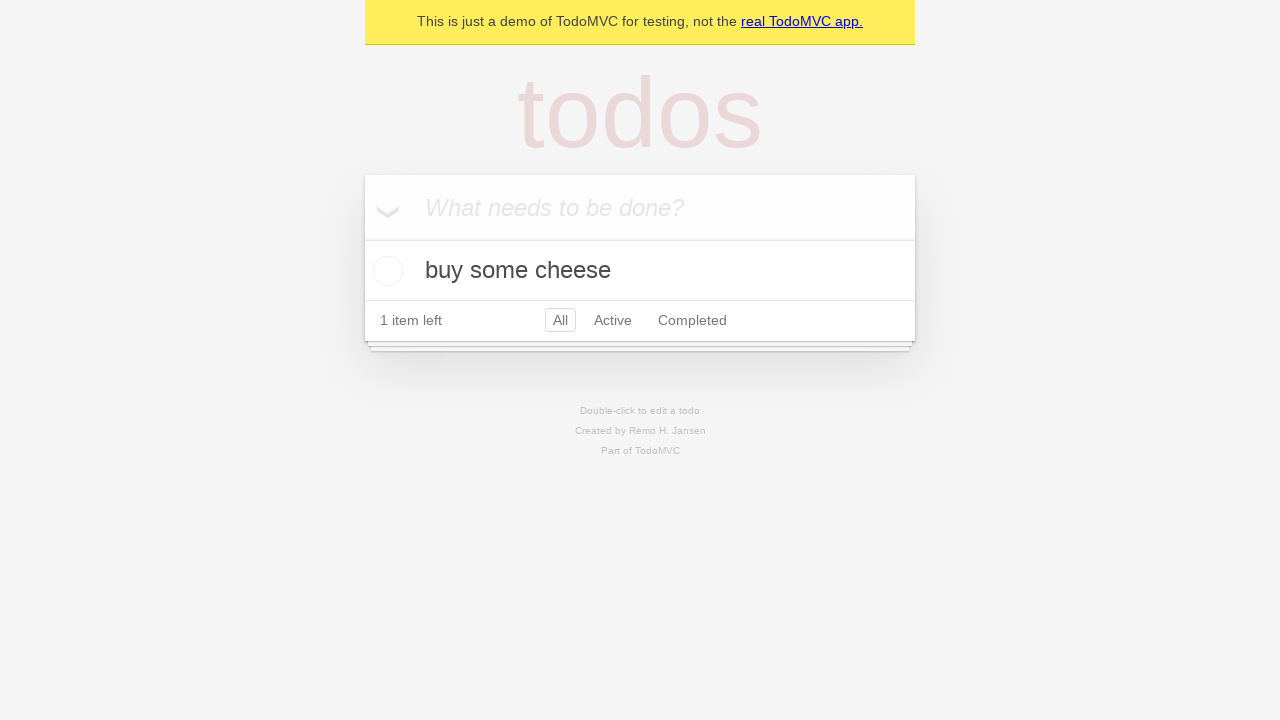

Filled todo input with 'feed the cat' on internal:attr=[placeholder="What needs to be done?"i]
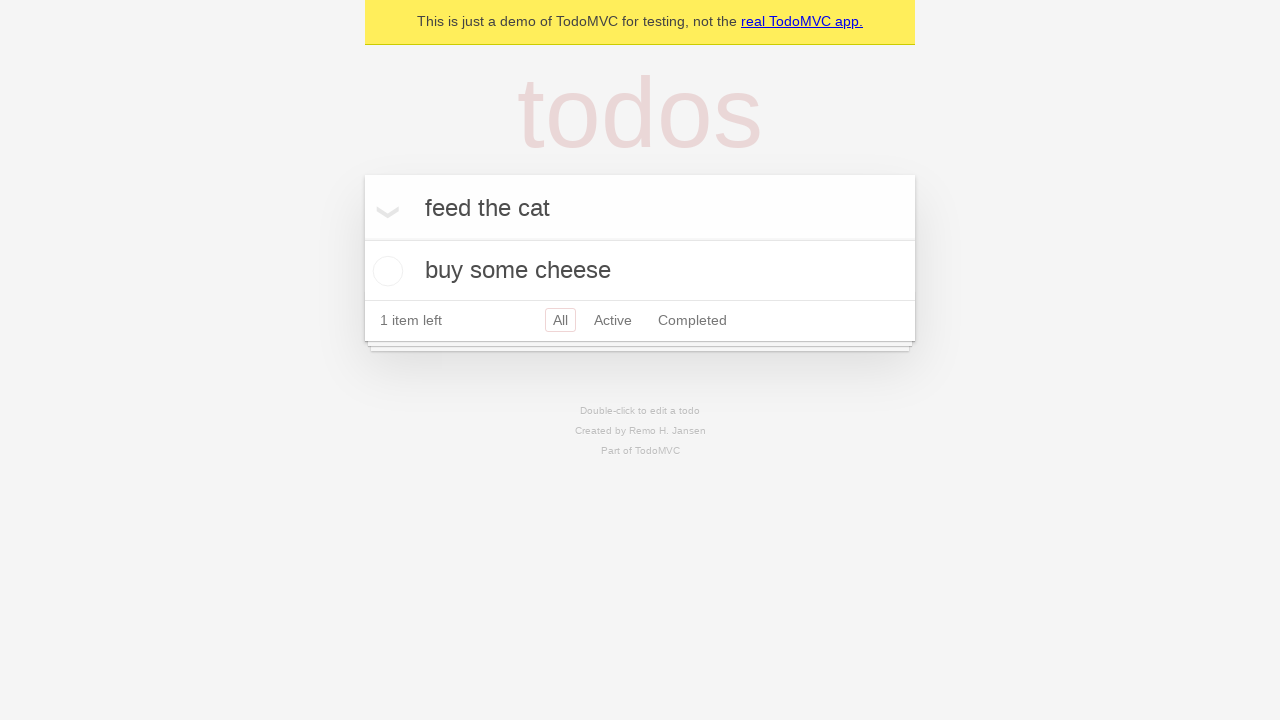

Pressed Enter to add second todo item on internal:attr=[placeholder="What needs to be done?"i]
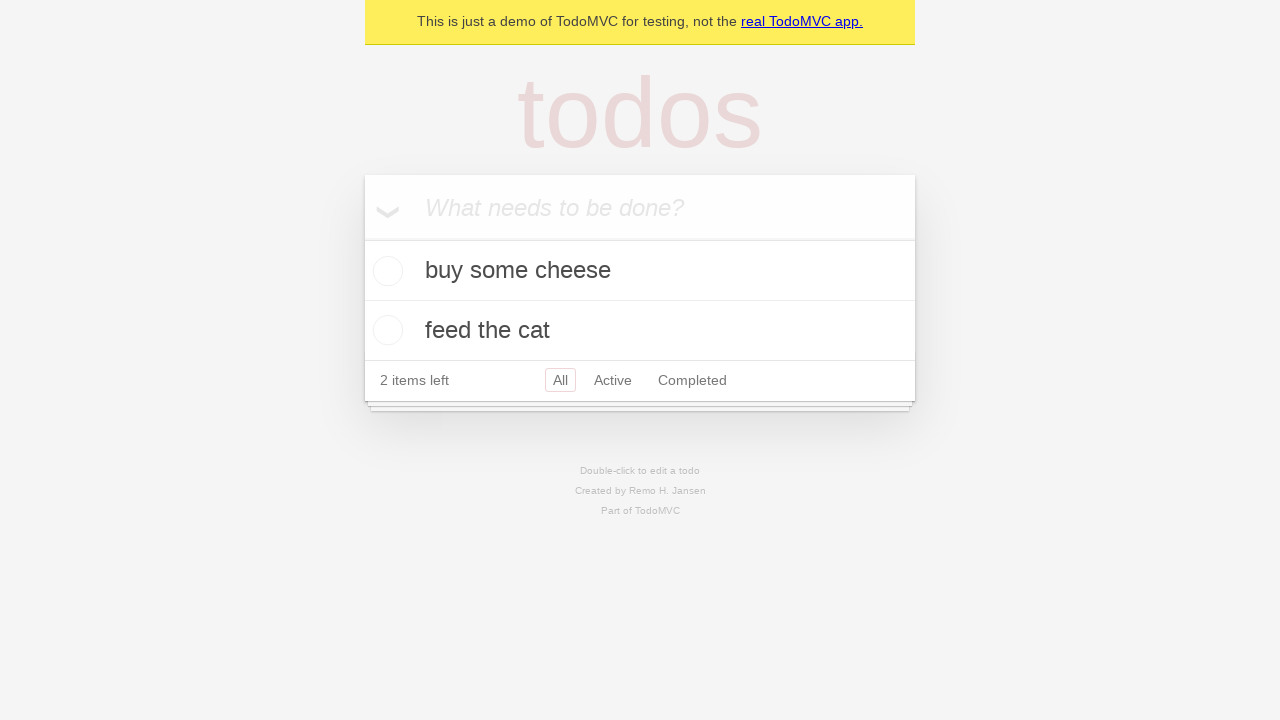

Filled todo input with 'book a doctors appointment' on internal:attr=[placeholder="What needs to be done?"i]
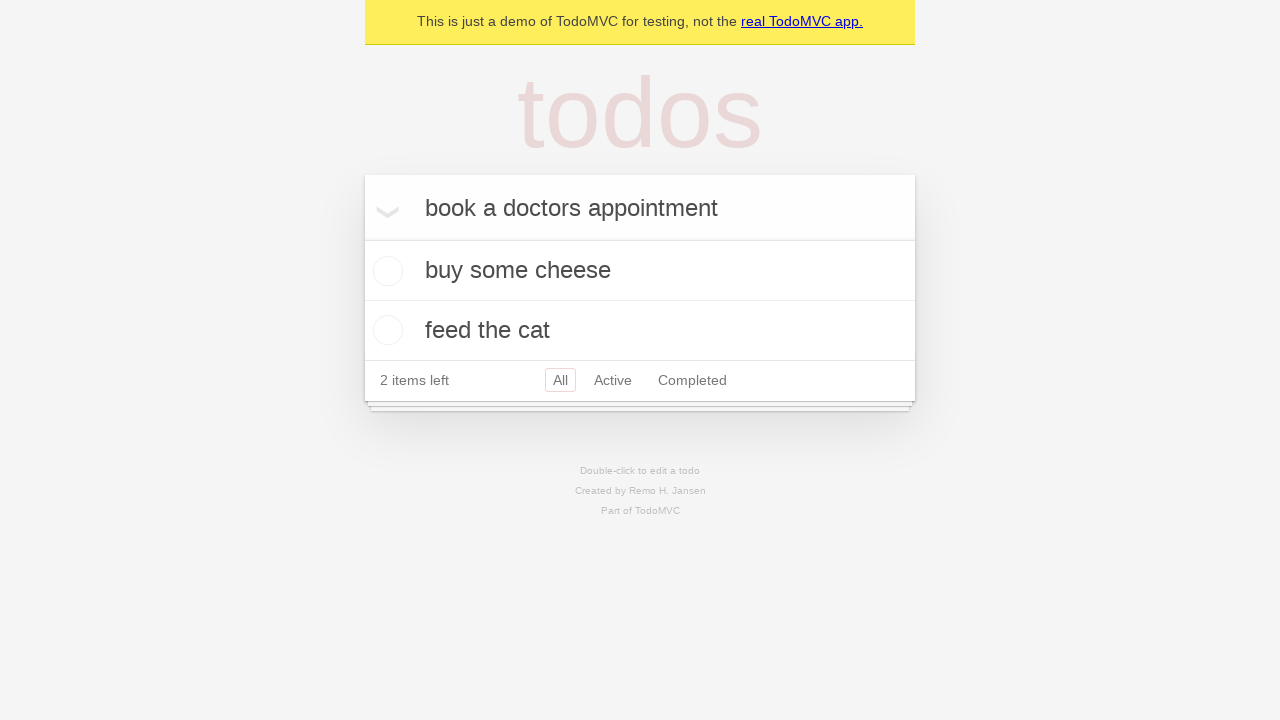

Pressed Enter to add third todo item on internal:attr=[placeholder="What needs to be done?"i]
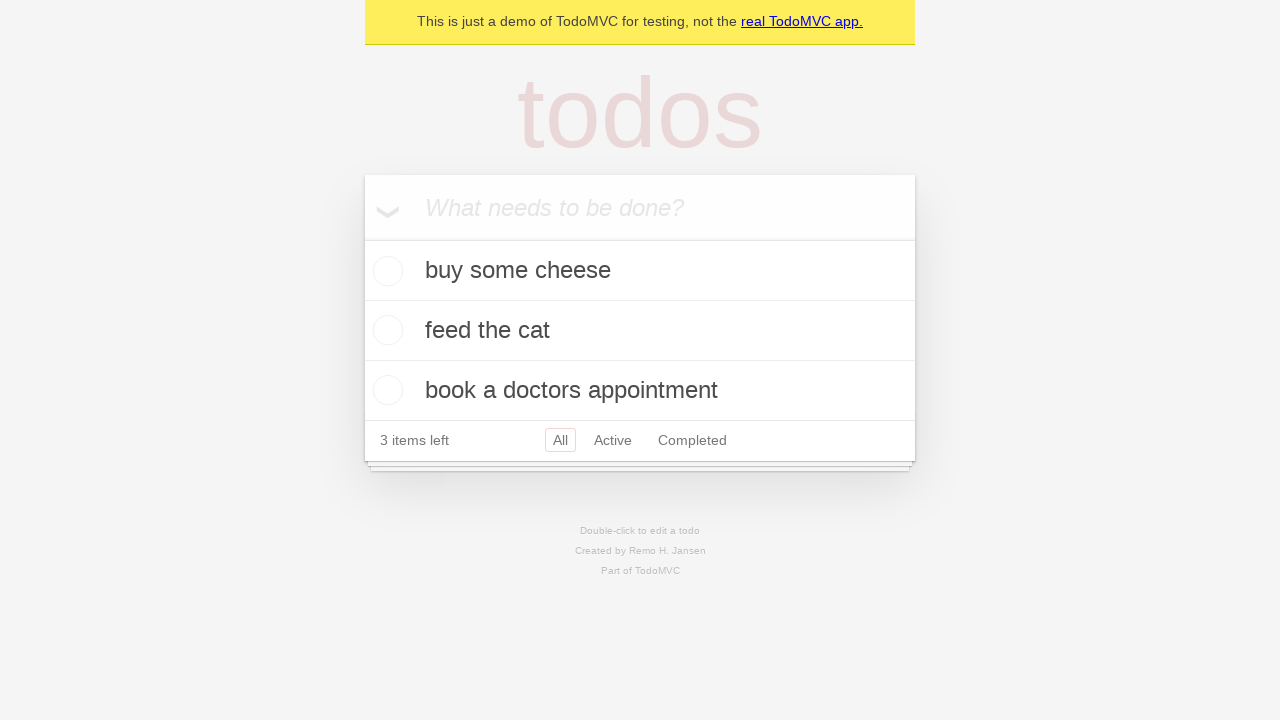

Checked the second todo item 'feed the cat' as completed at (385, 330) on [data-testid='todo-item'] >> nth=1 >> internal:role=checkbox
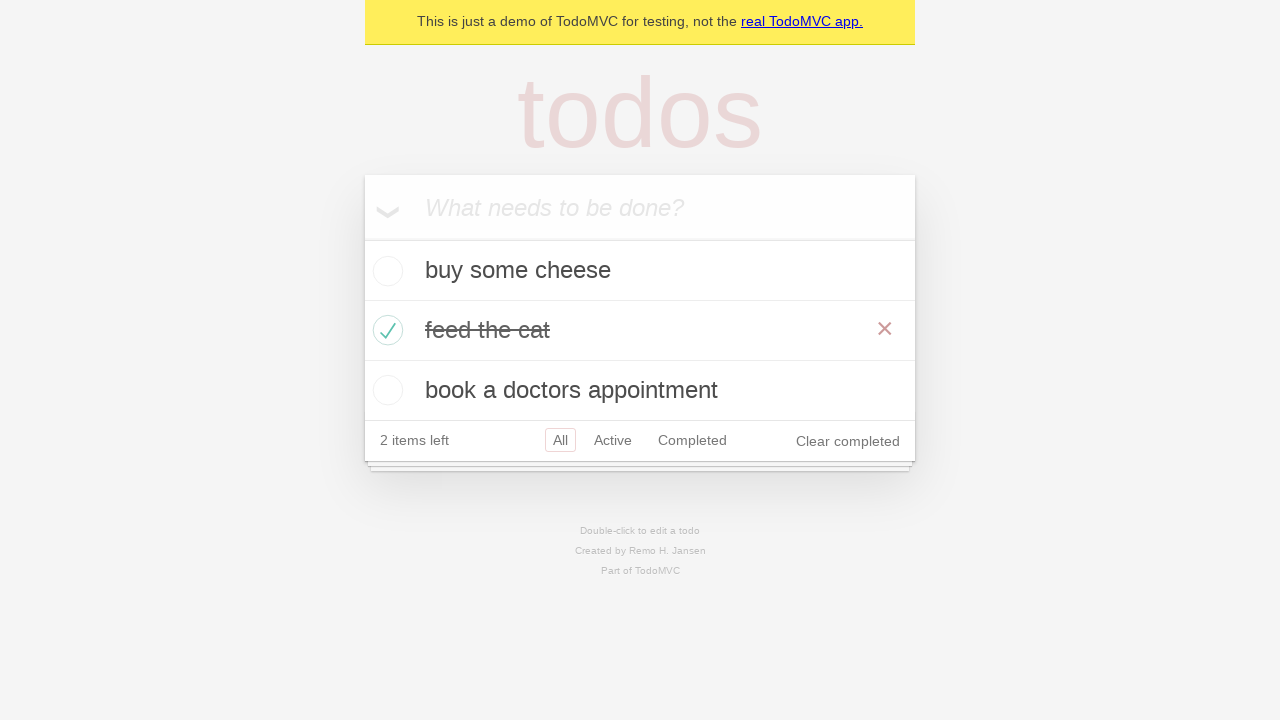

Clicked Completed filter to display only completed items at (692, 440) on internal:role=link[name="Completed"i]
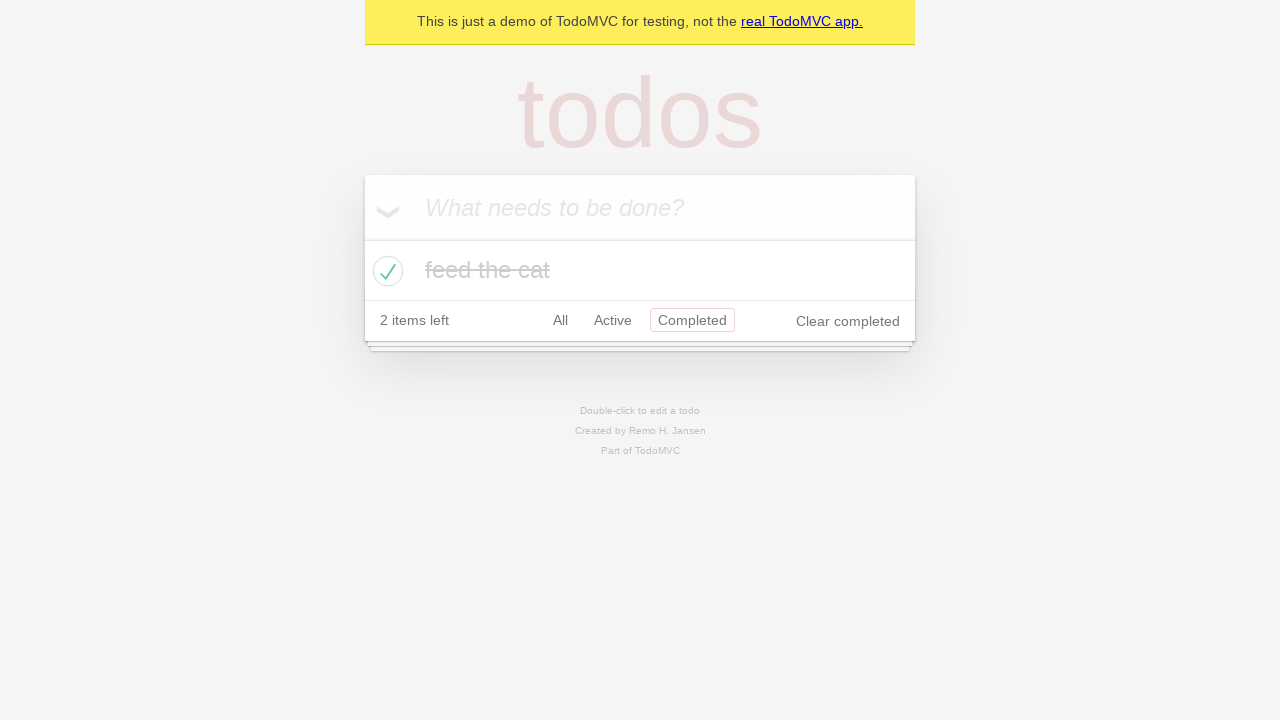

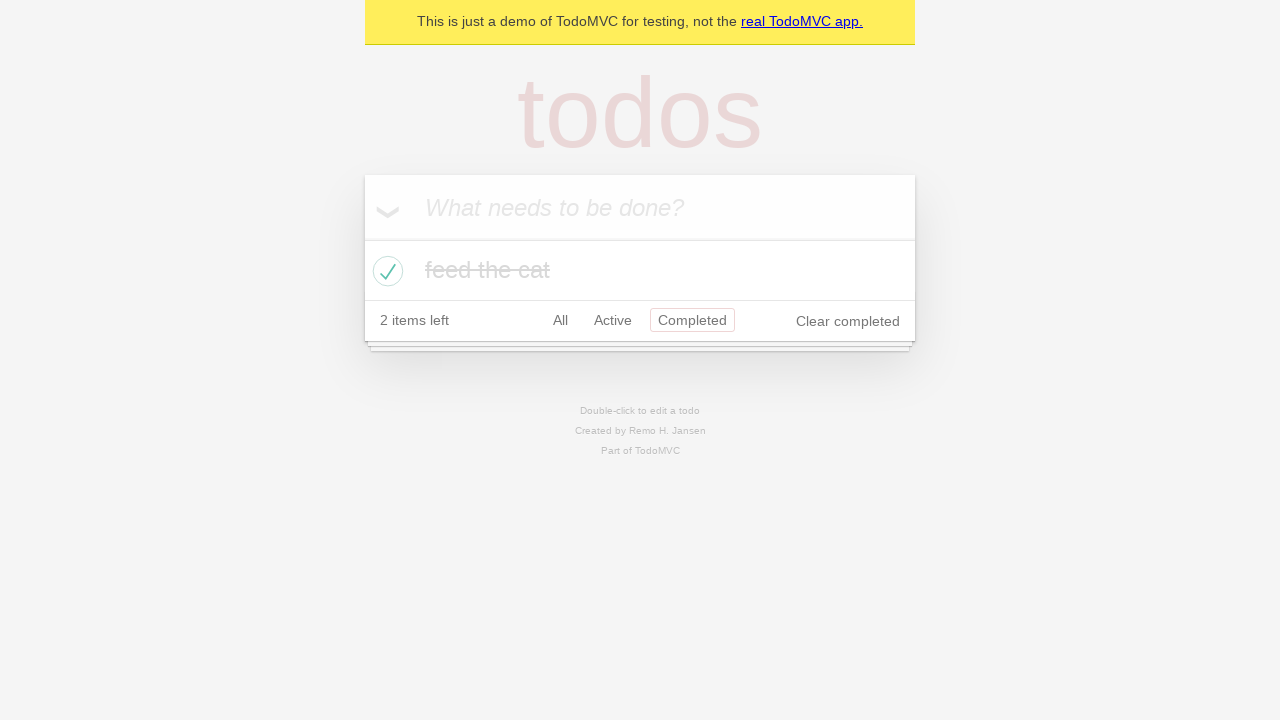